Tests navigation from homepage to About Us page and verifies page titles

Starting URL: https://v1.training-support.net

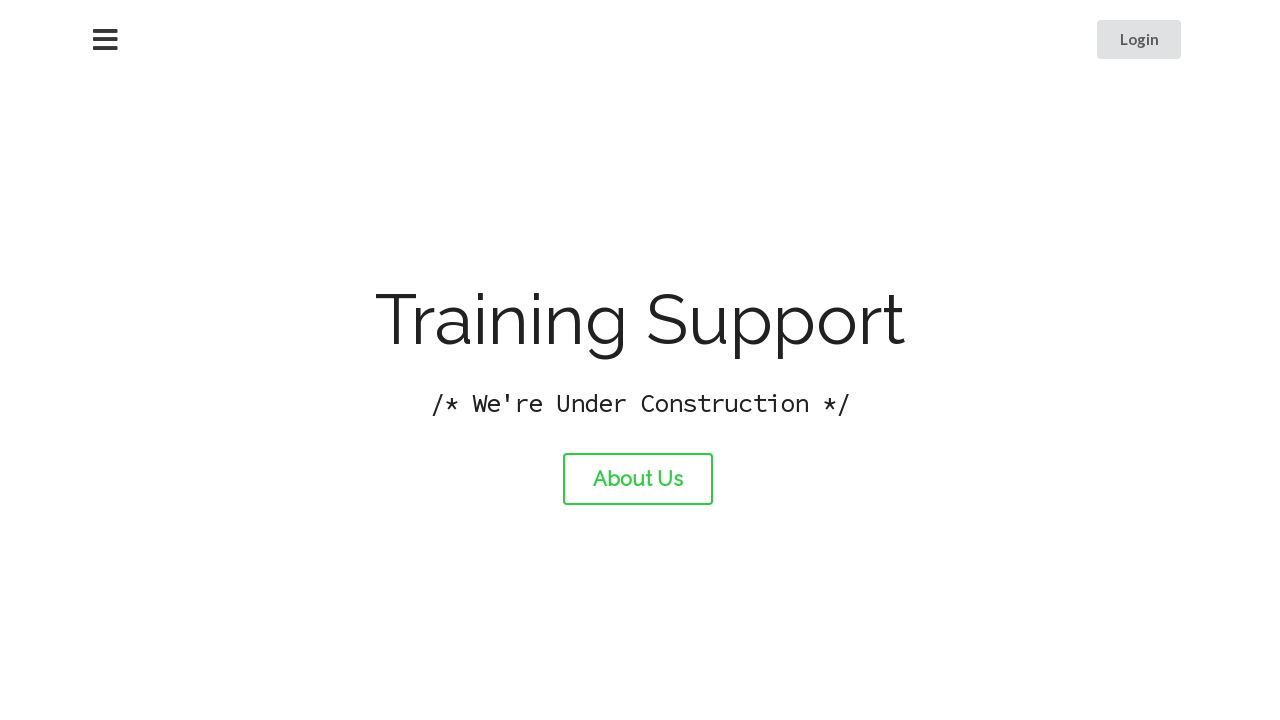

Verified homepage title is 'Training Support'
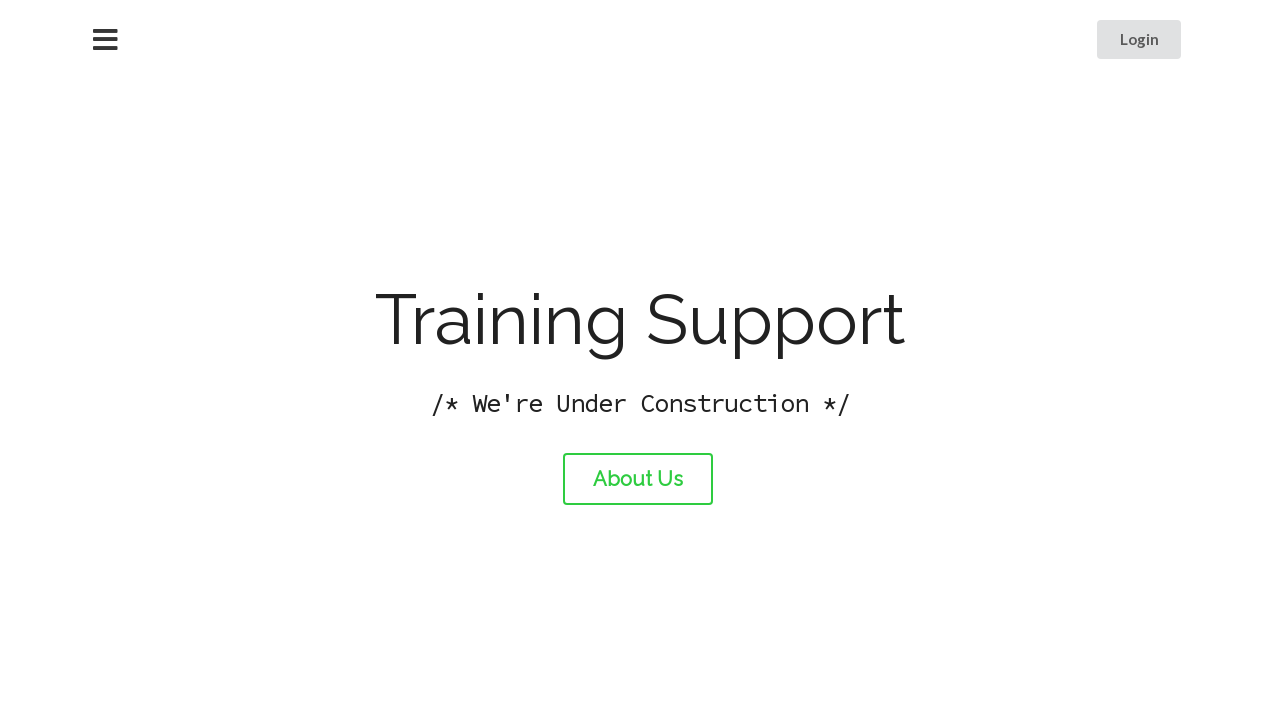

Clicked About Us link at (638, 479) on #about-link
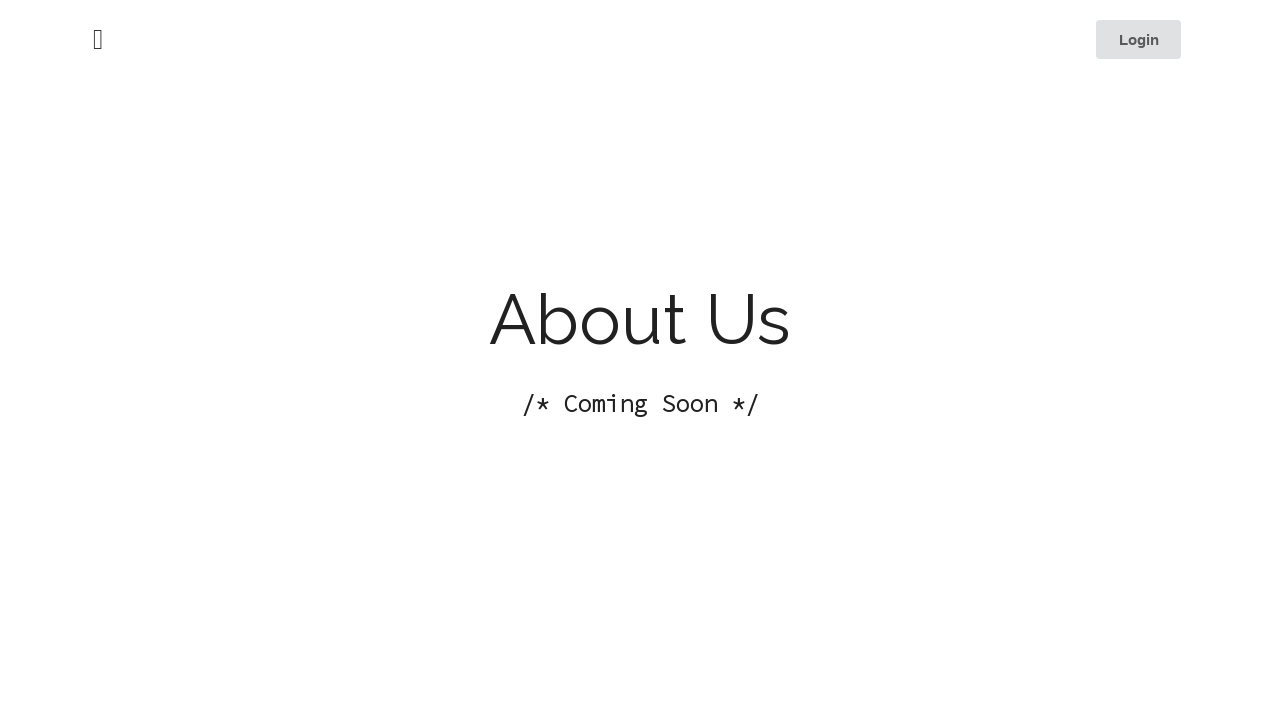

Verified About Us page title is 'About Training Support'
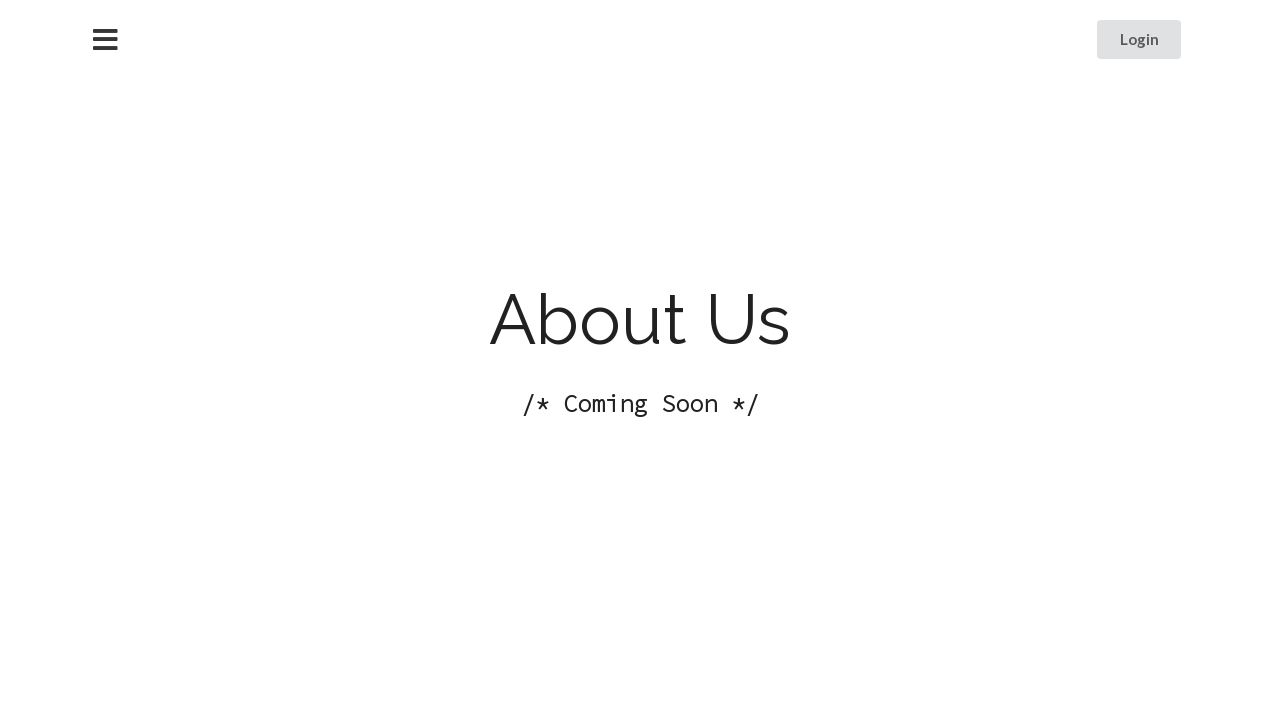

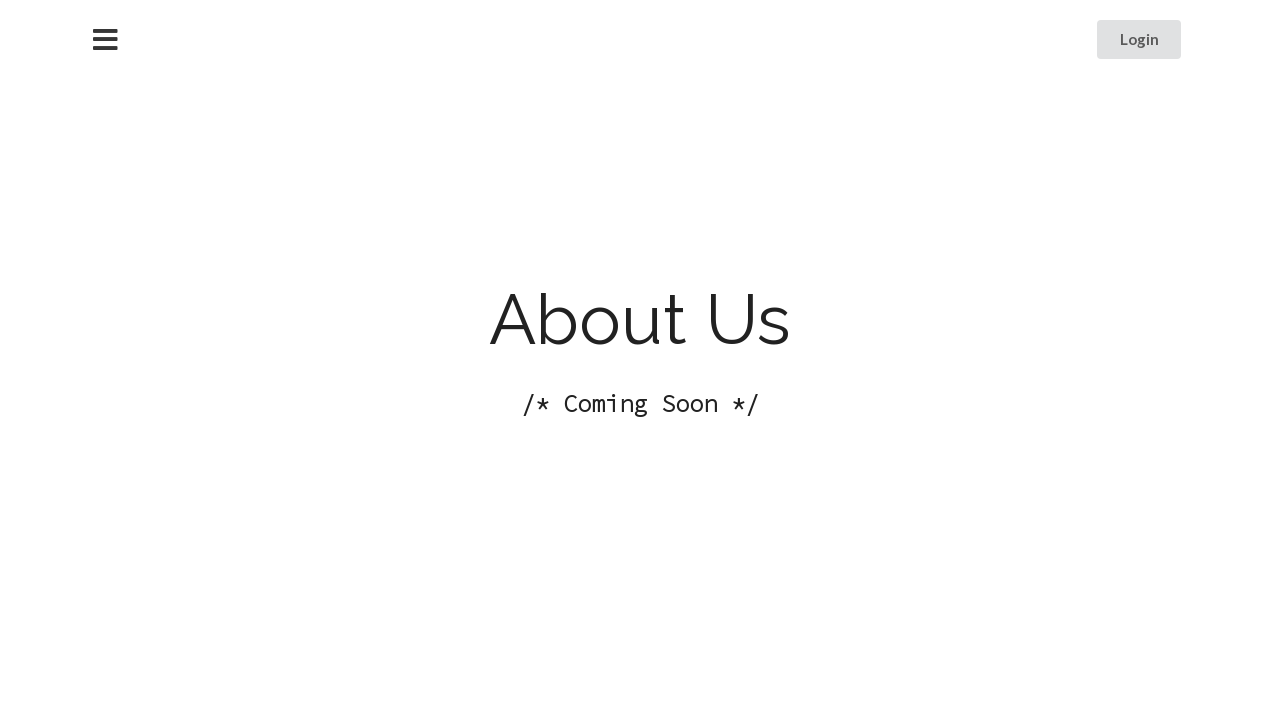